Tests browser back button mouse action by navigating to a new page and then clicking back

Starting URL: https://www.selenium.dev/selenium/web/mouse_interaction.html

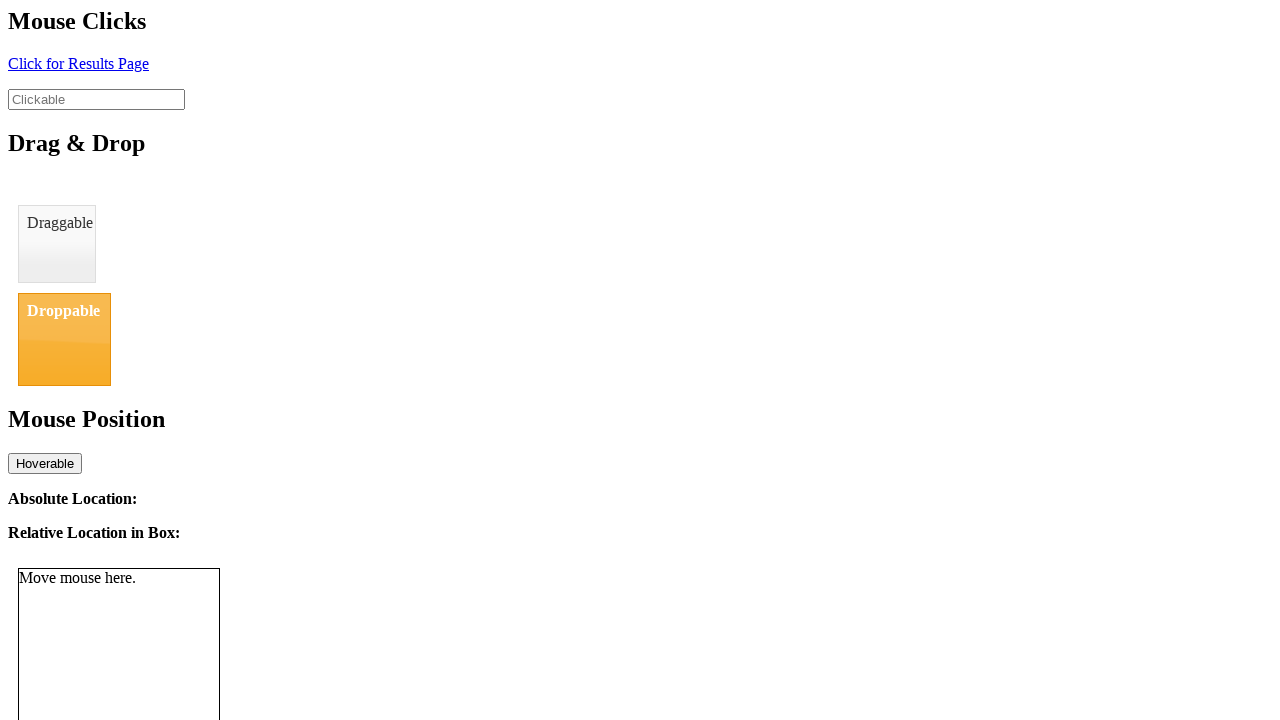

Navigated to mouse interaction test page
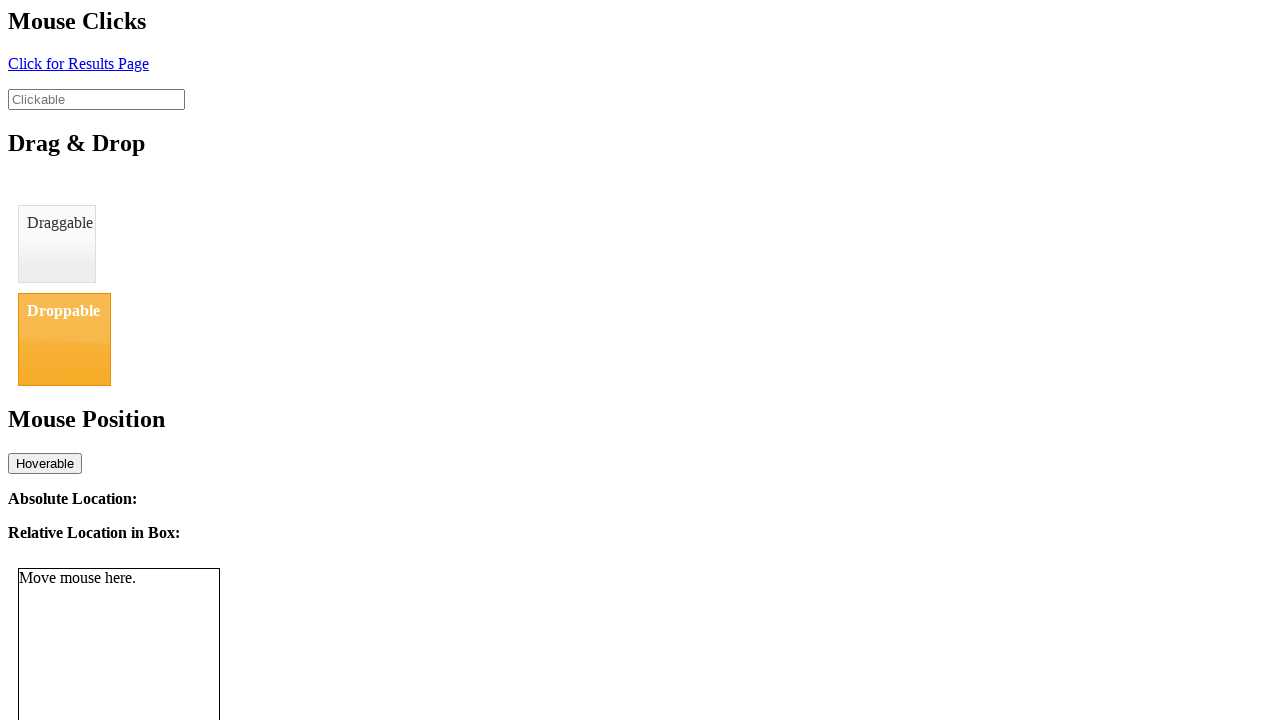

Clicked element to navigate to result page at (78, 63) on #click
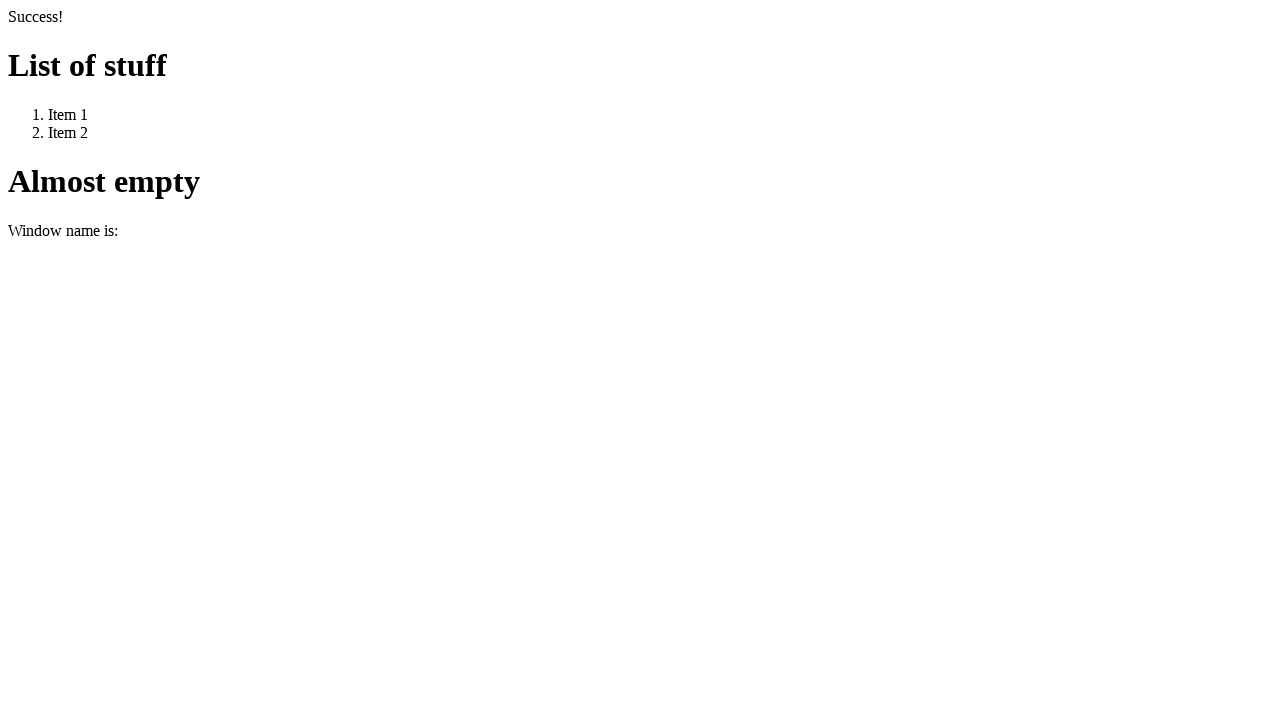

Result page loaded successfully
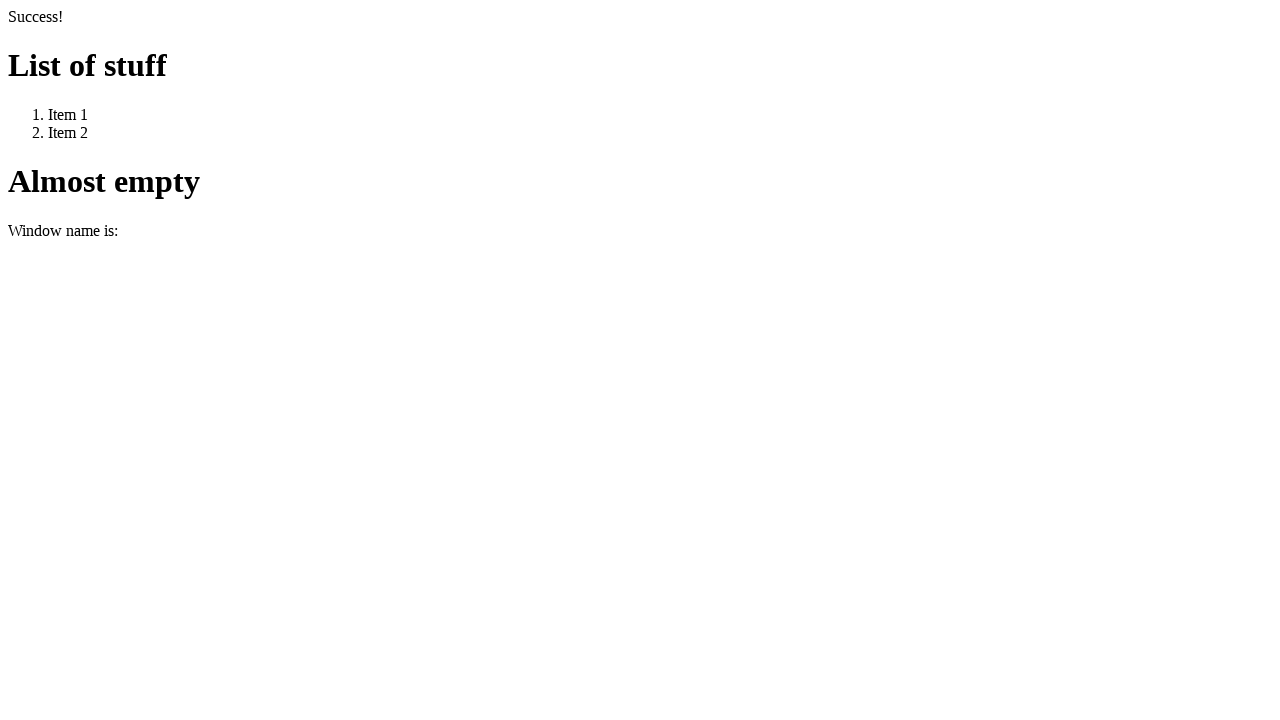

Clicked browser back button to navigate to previous page
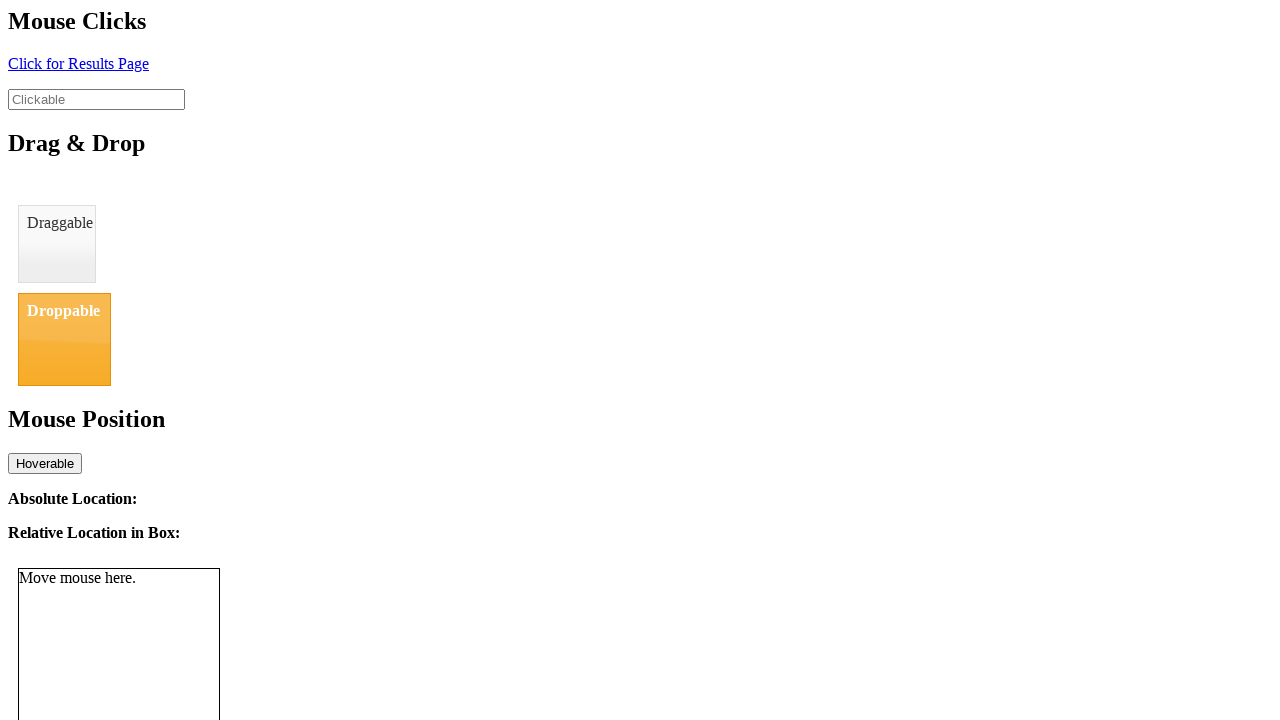

Original page loaded and clickable element is visible
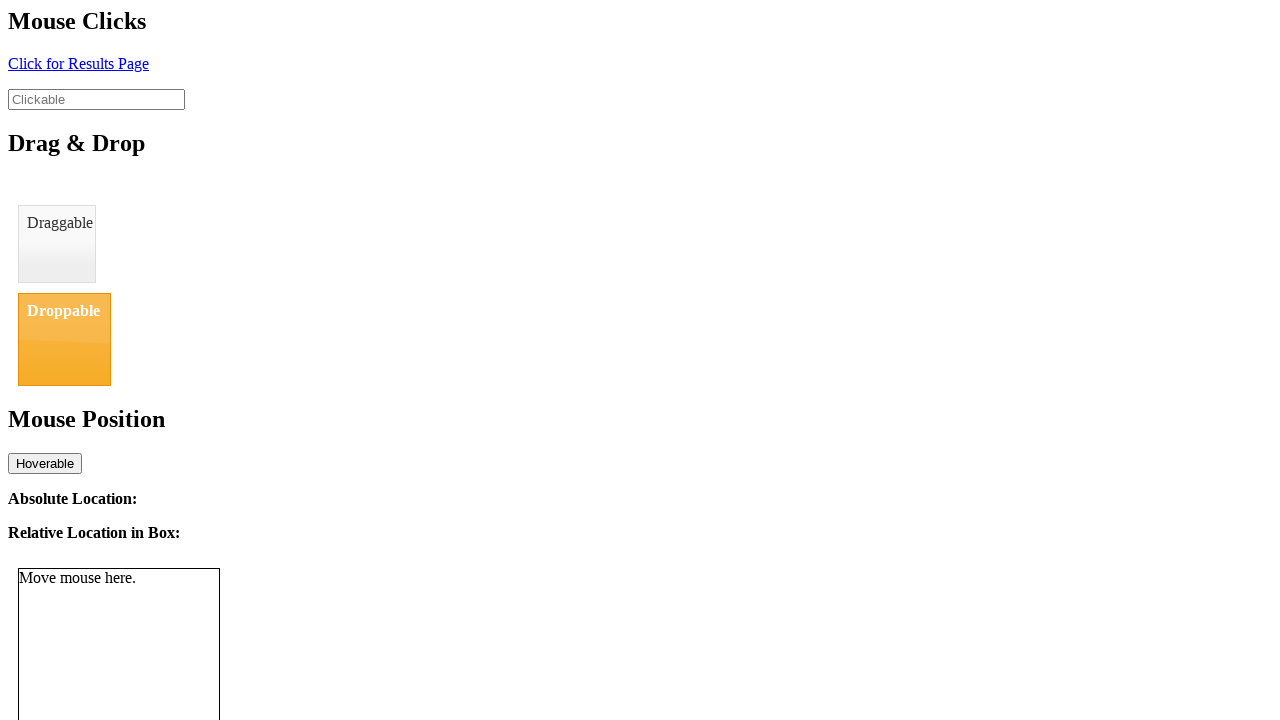

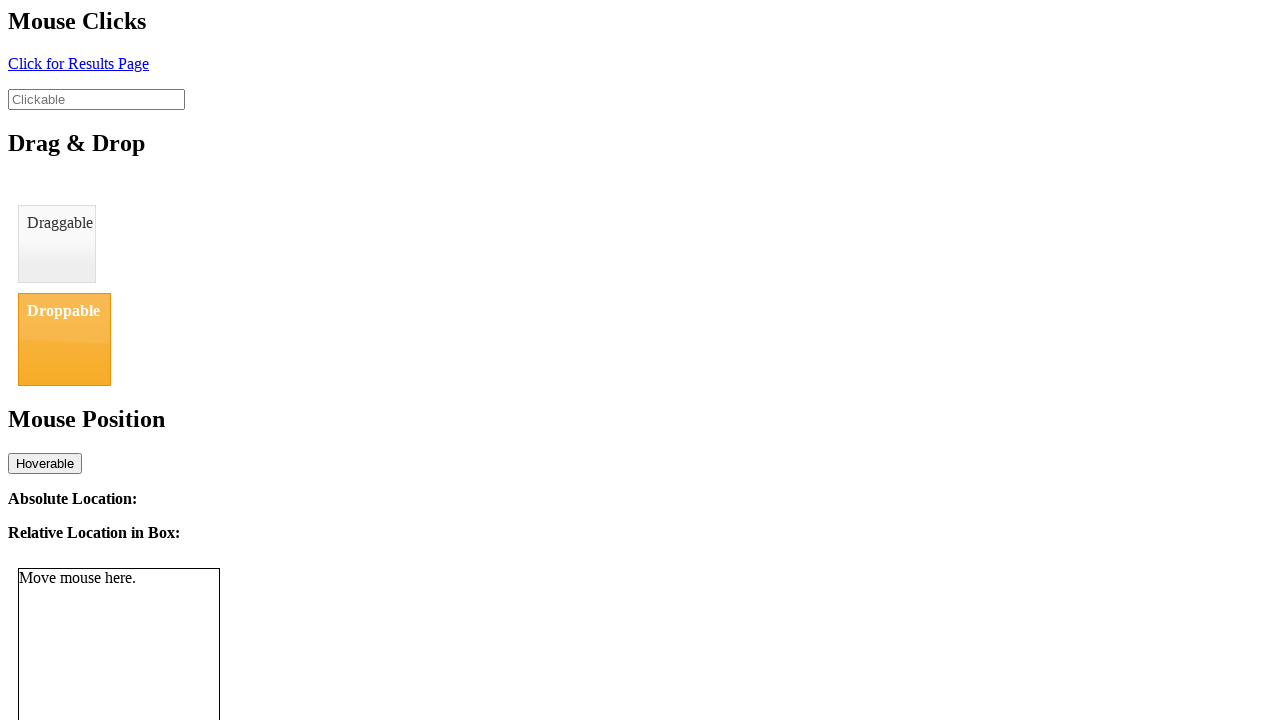